Navigates to Flipkart homepage and measures page load performance timing metrics using JavaScript performance API

Starting URL: https://www.flipkart.com/

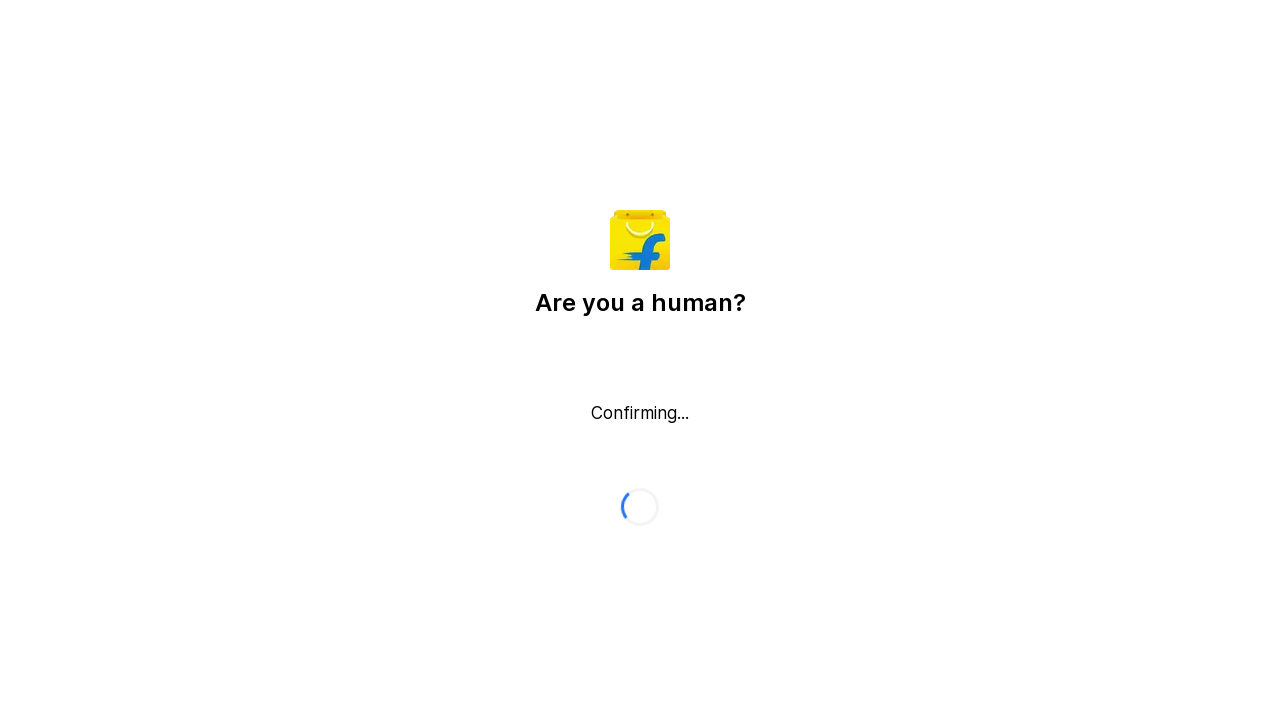

Waited for DOM content loaded state on Flipkart homepage
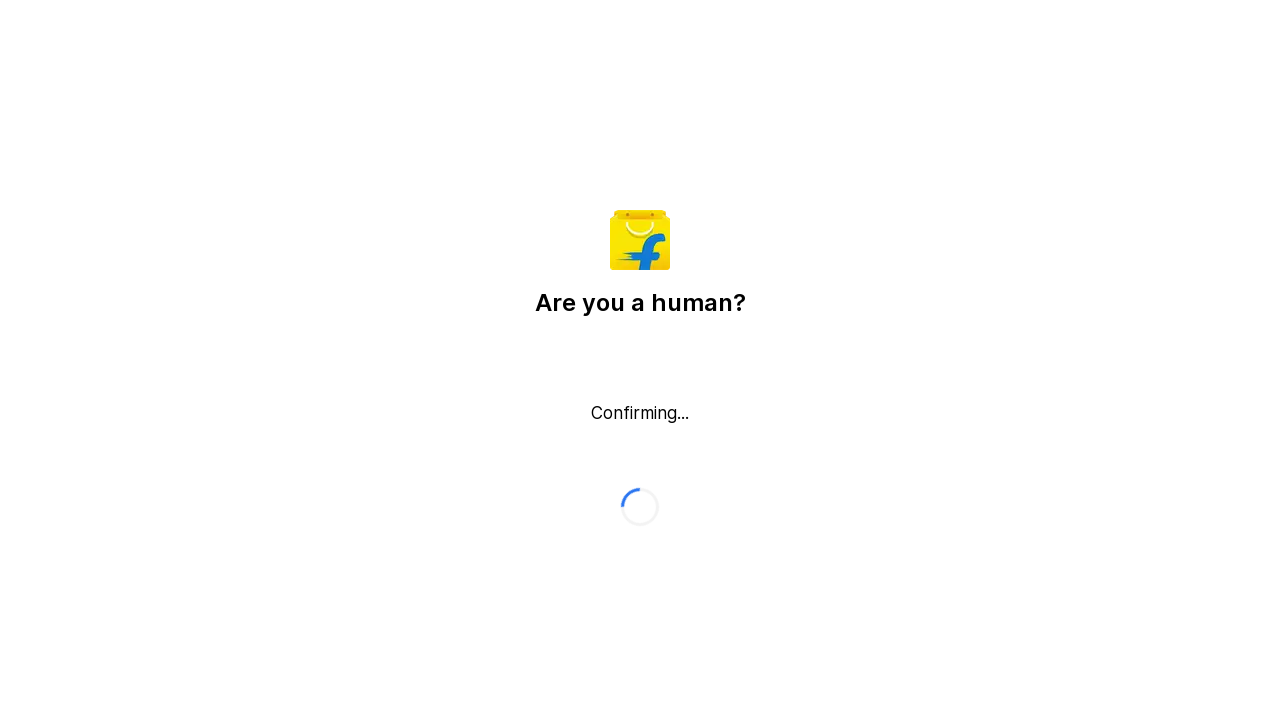

Retrieved navigation start timing metric
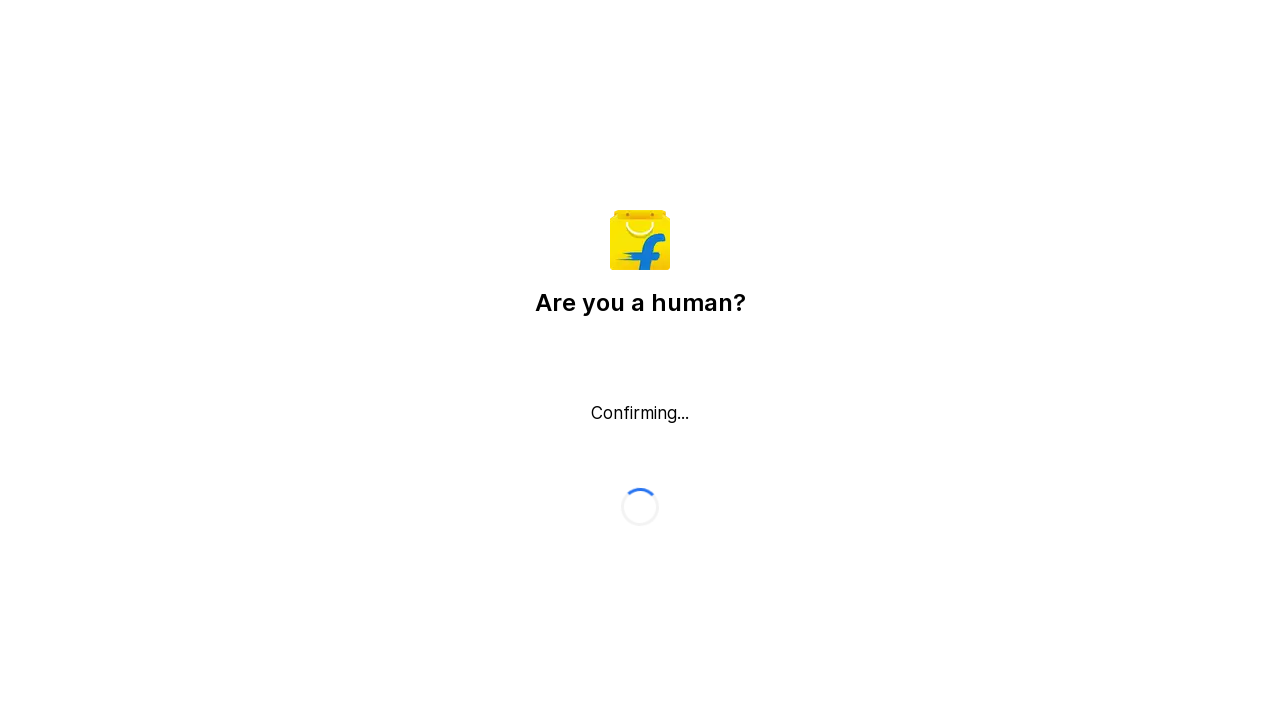

Retrieved response start timing metric
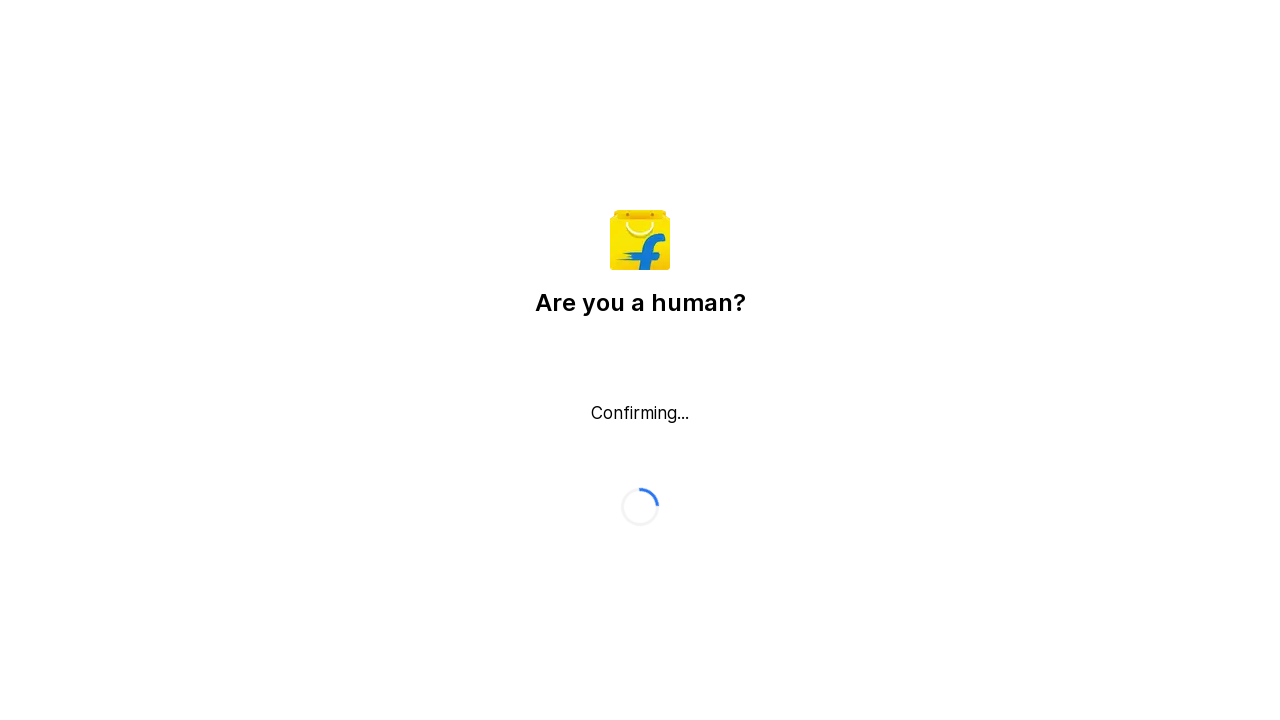

Retrieved DOM complete timing metric
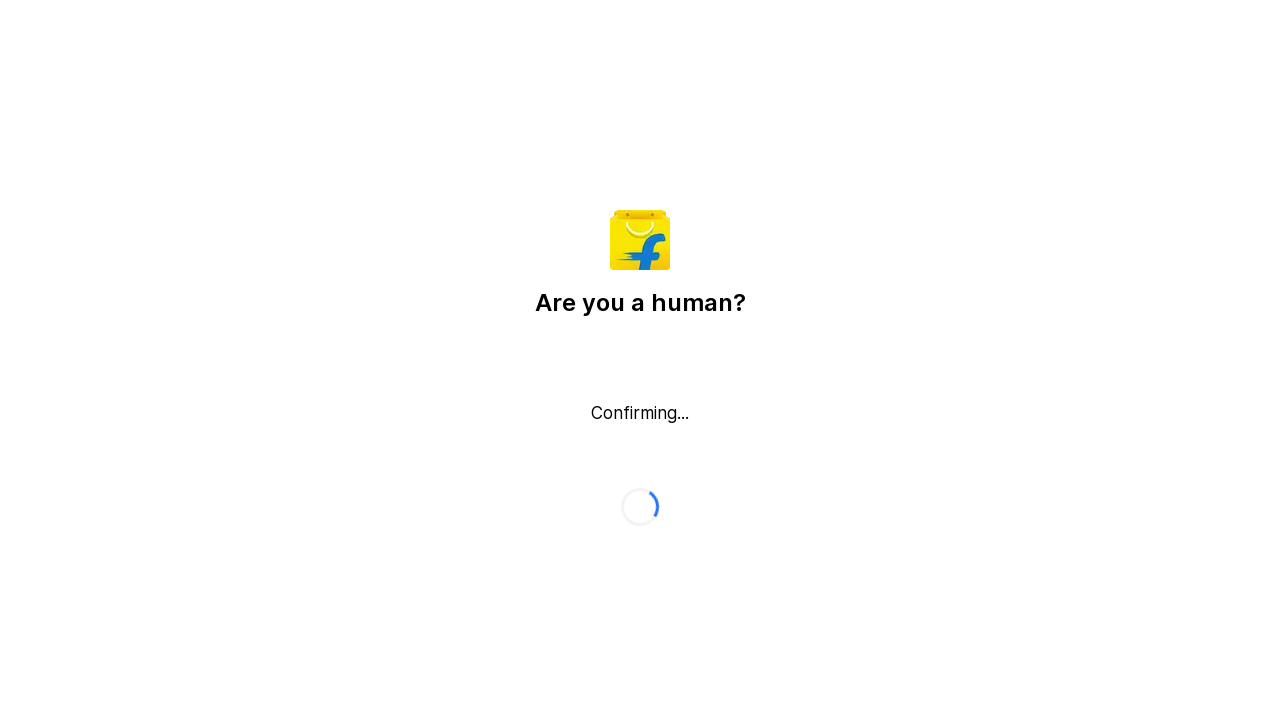

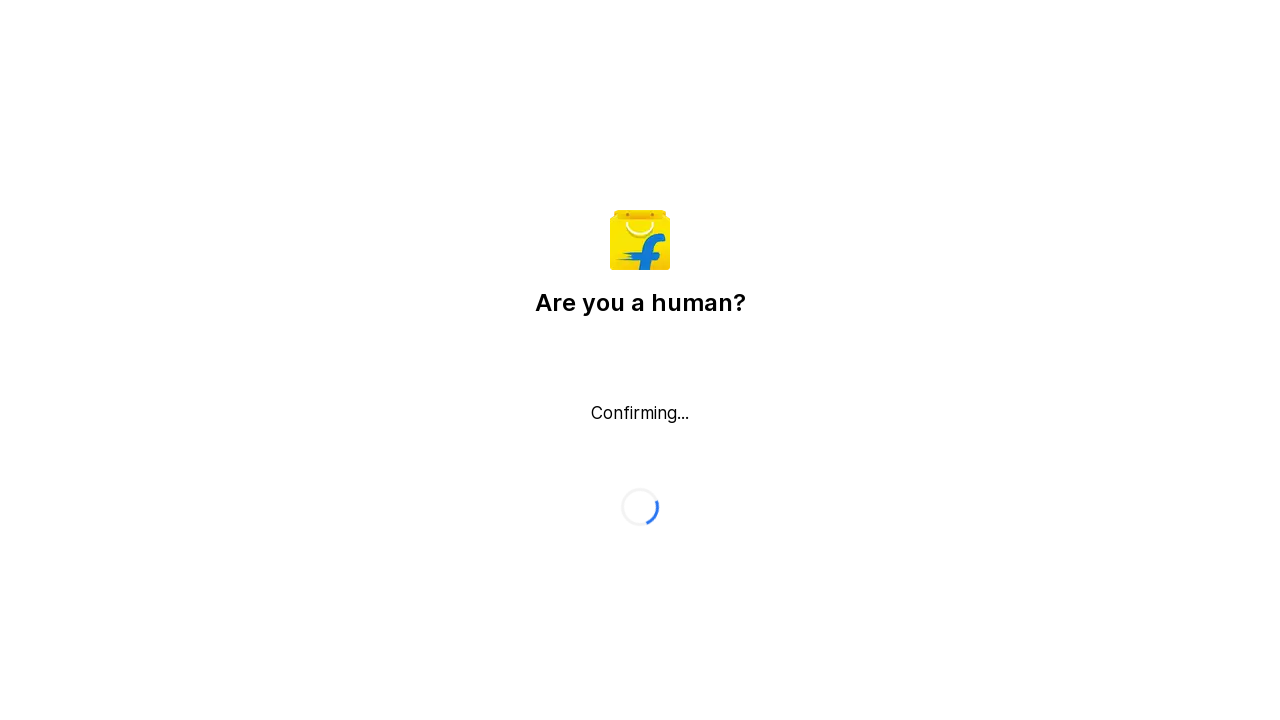